Navigates to a page, clicks on a link with specific text (calculated mathematical value), then fills out a form with personal information and submits it

Starting URL: http://suninjuly.github.io/find_link_text

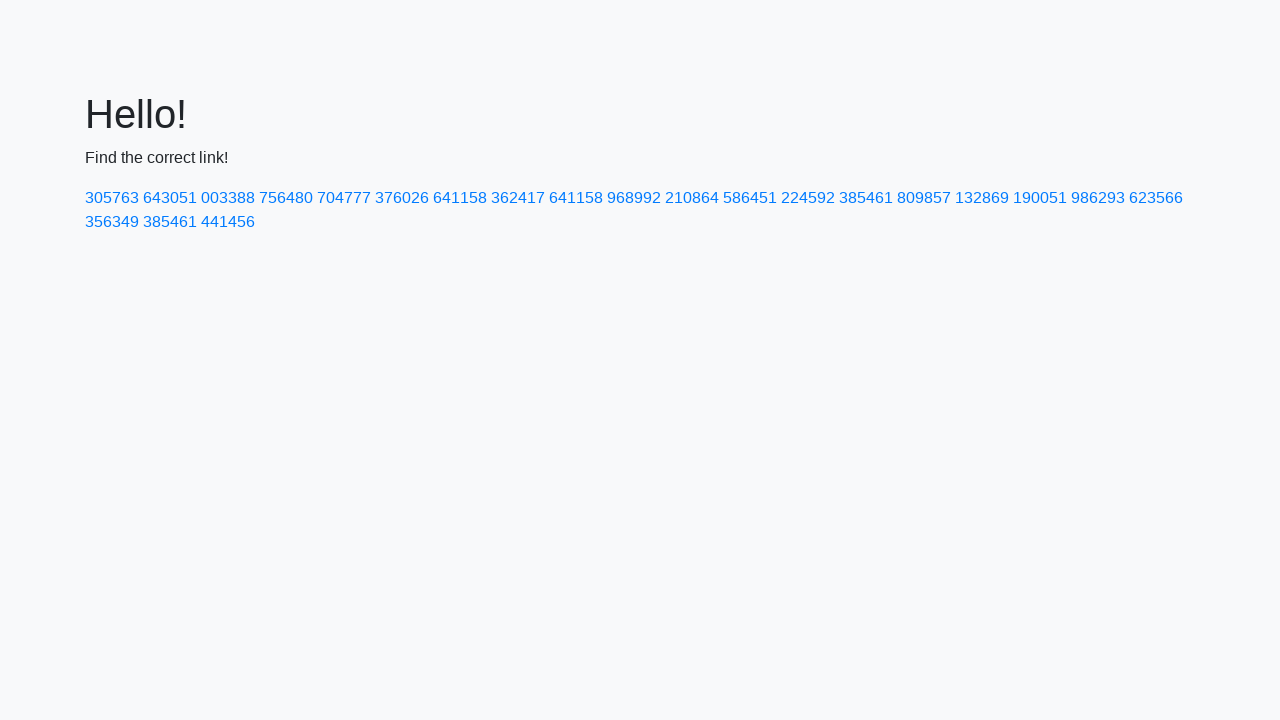

Clicked link with text '224592' (calculated mathematical value) at (808, 198) on a:has-text('224592')
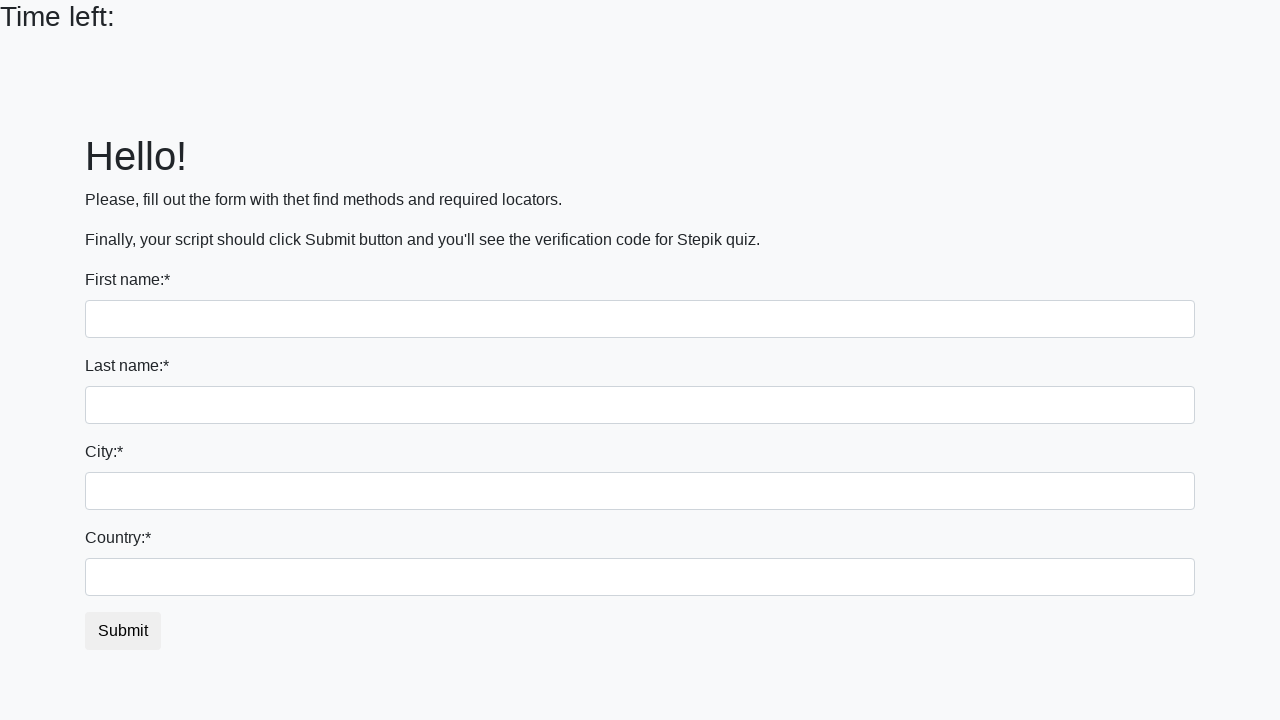

Filled first name field with 'Ivan' on input:first-of-type
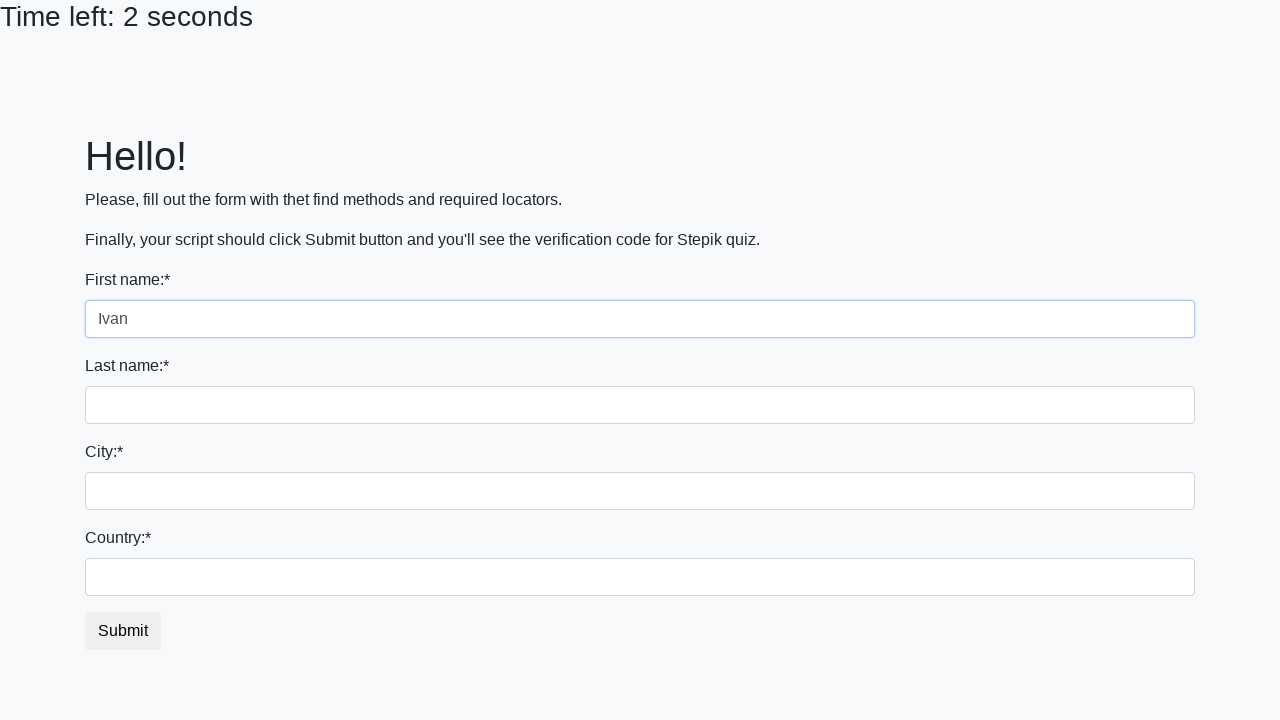

Filled last name field with 'Petrov' on input[name='last_name']
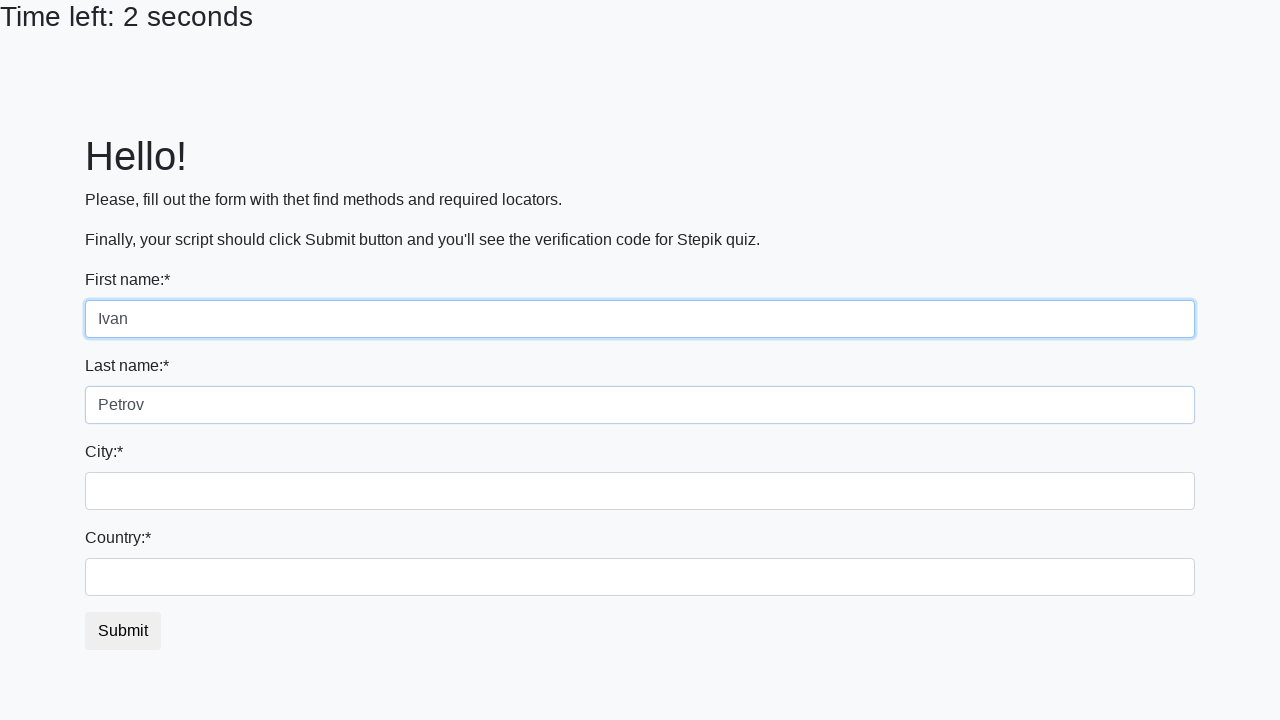

Filled city field with 'Smolensk' on .city
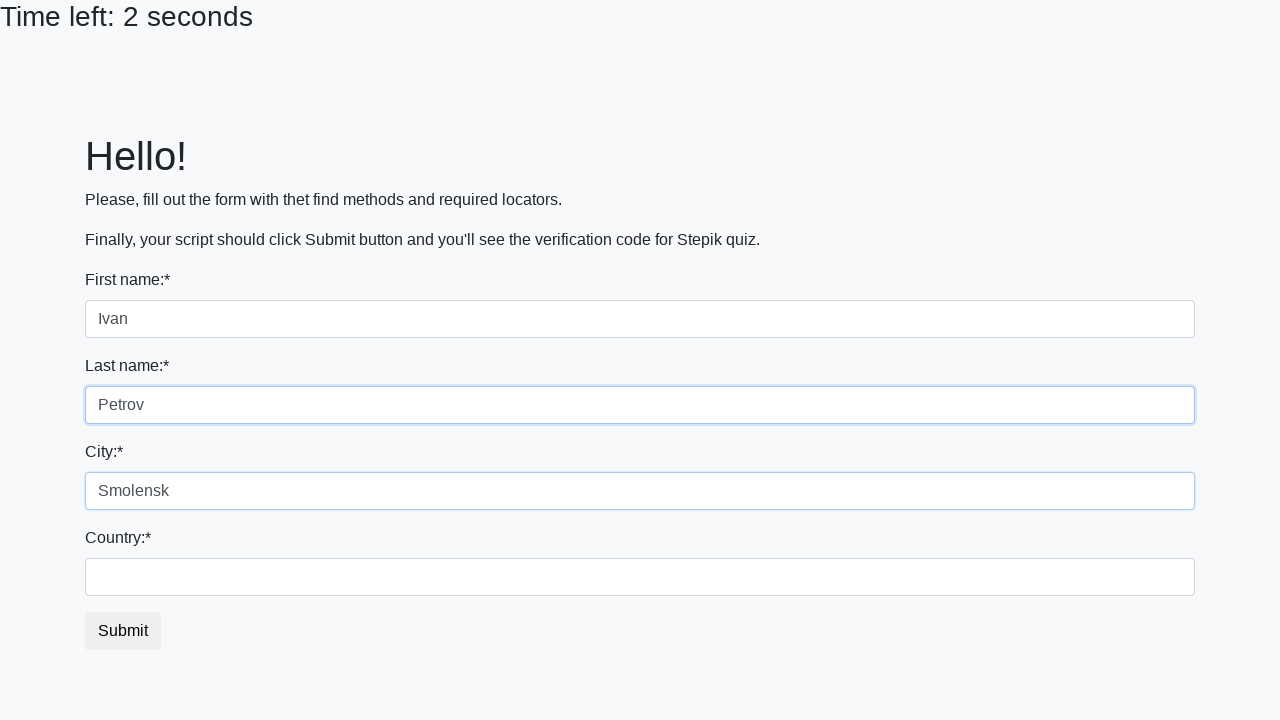

Filled country field with 'Russia' on #country
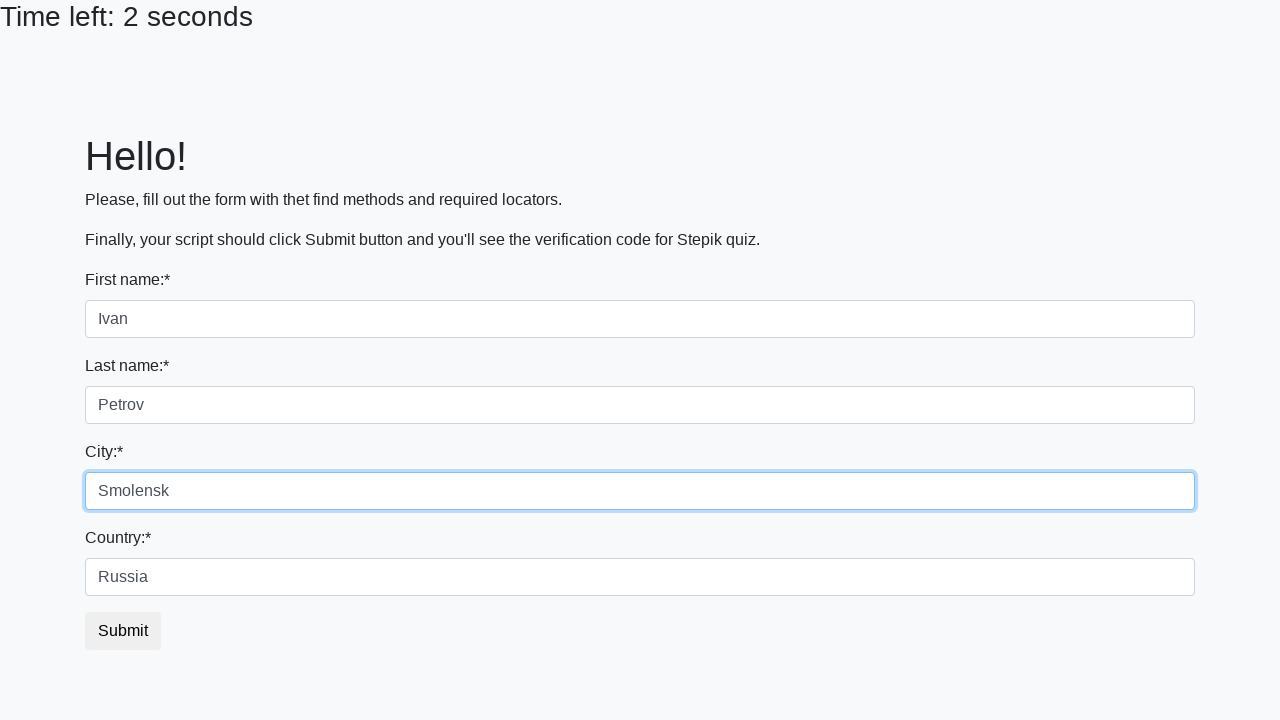

Submitted the form by clicking submit button at (123, 631) on button.btn
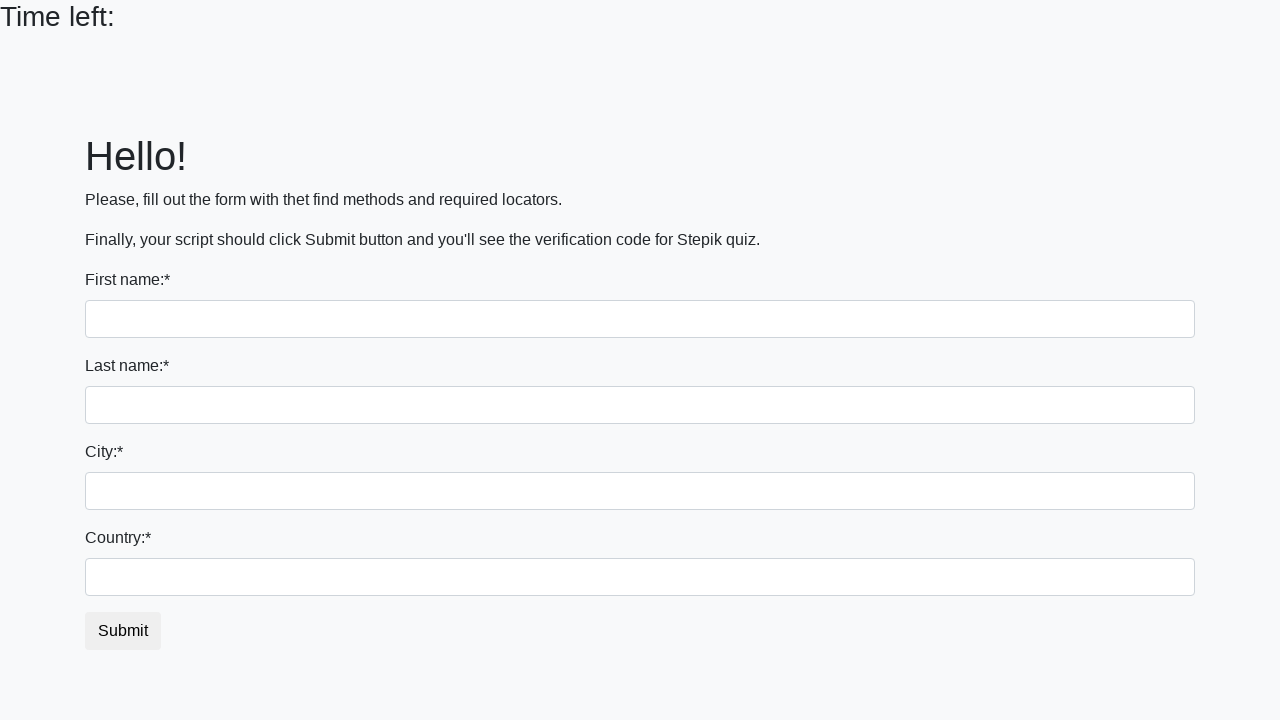

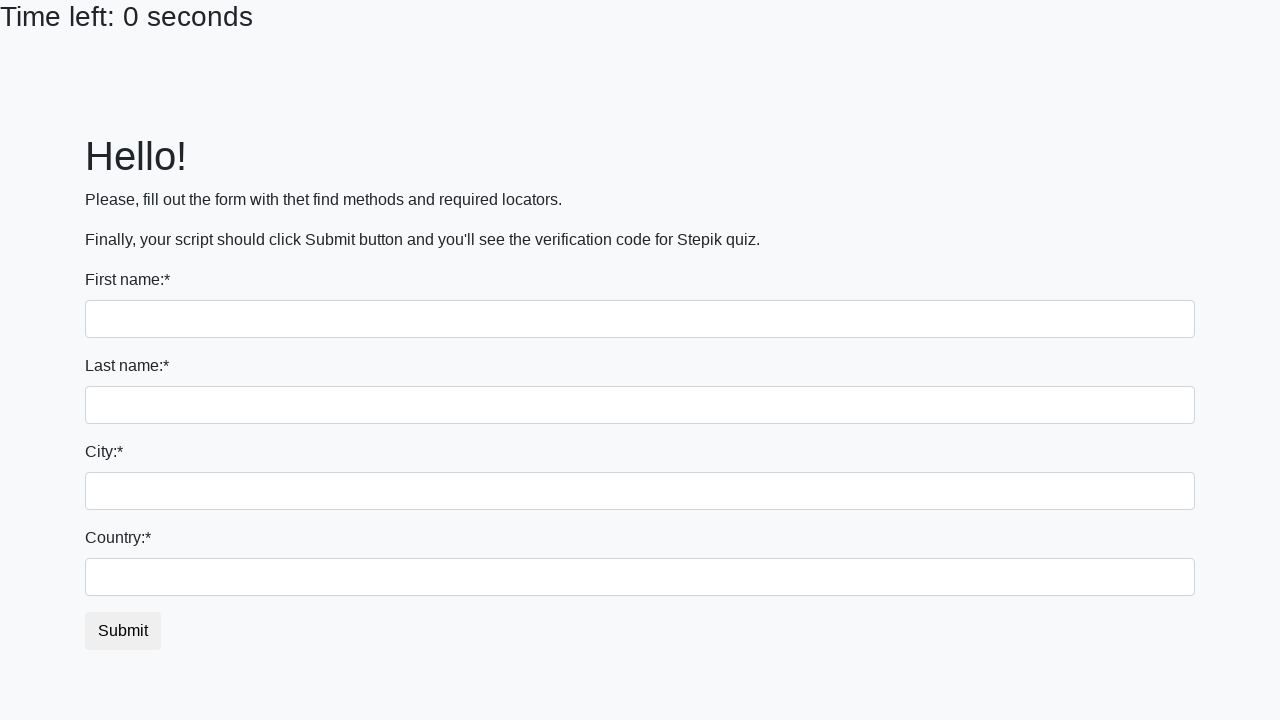